Tests GitHub issues search functionality by clicking the search button and entering a search query with "in:title bug" to find bug-related issues

Starting URL: https://github.com/microsoft/vscode/issues

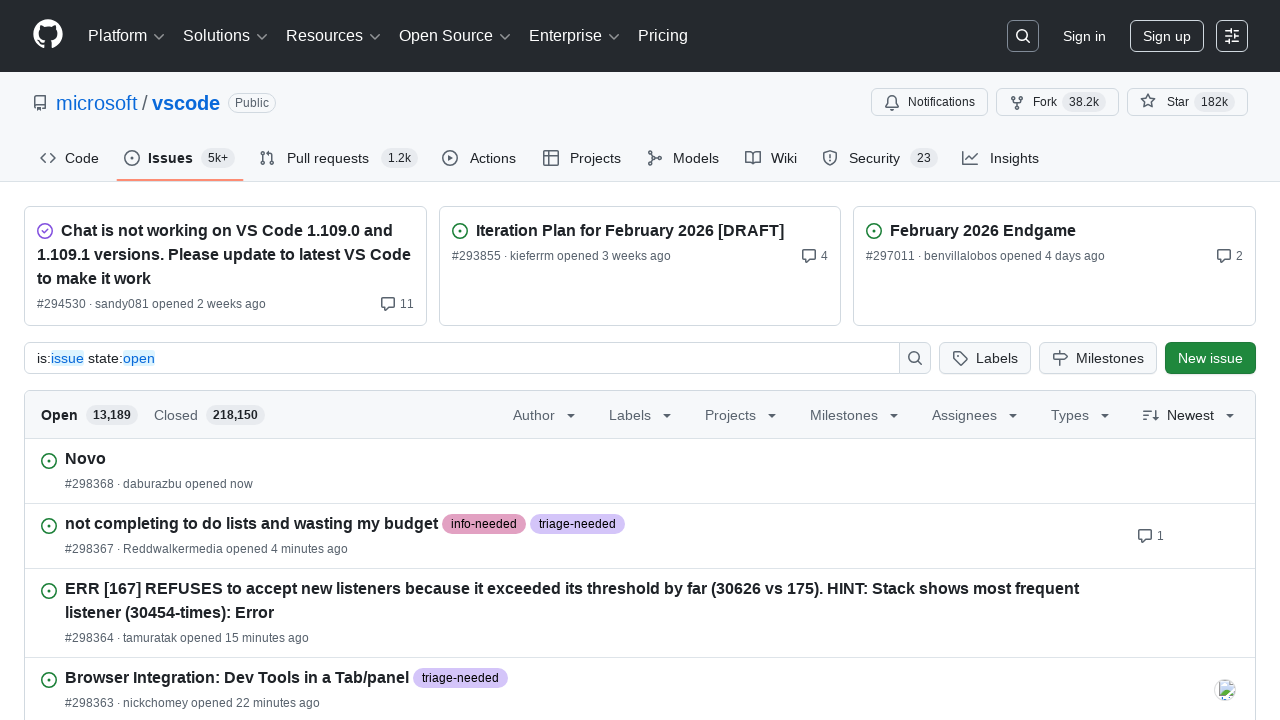

Clicked search button in GitHub header at (1023, 36) on .header-search-button.placeholder.input-button.form-control
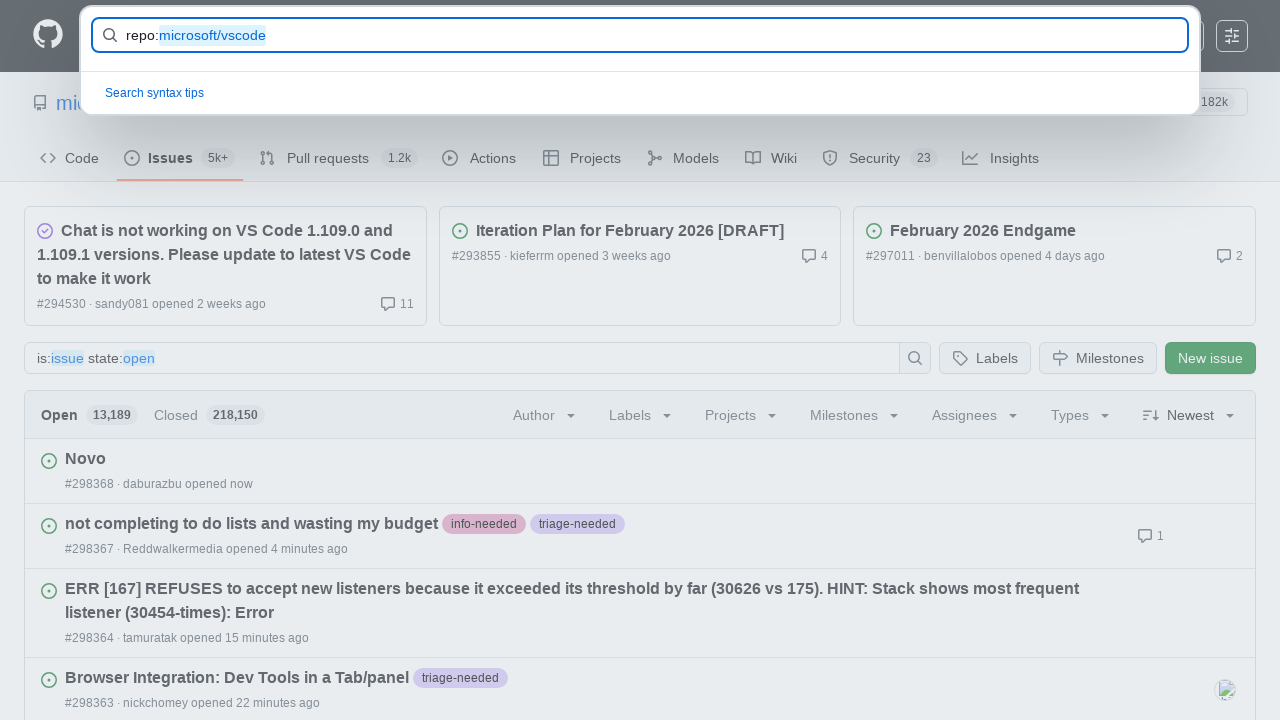

Filled search query with 'in:title' filter on #query-builder-test
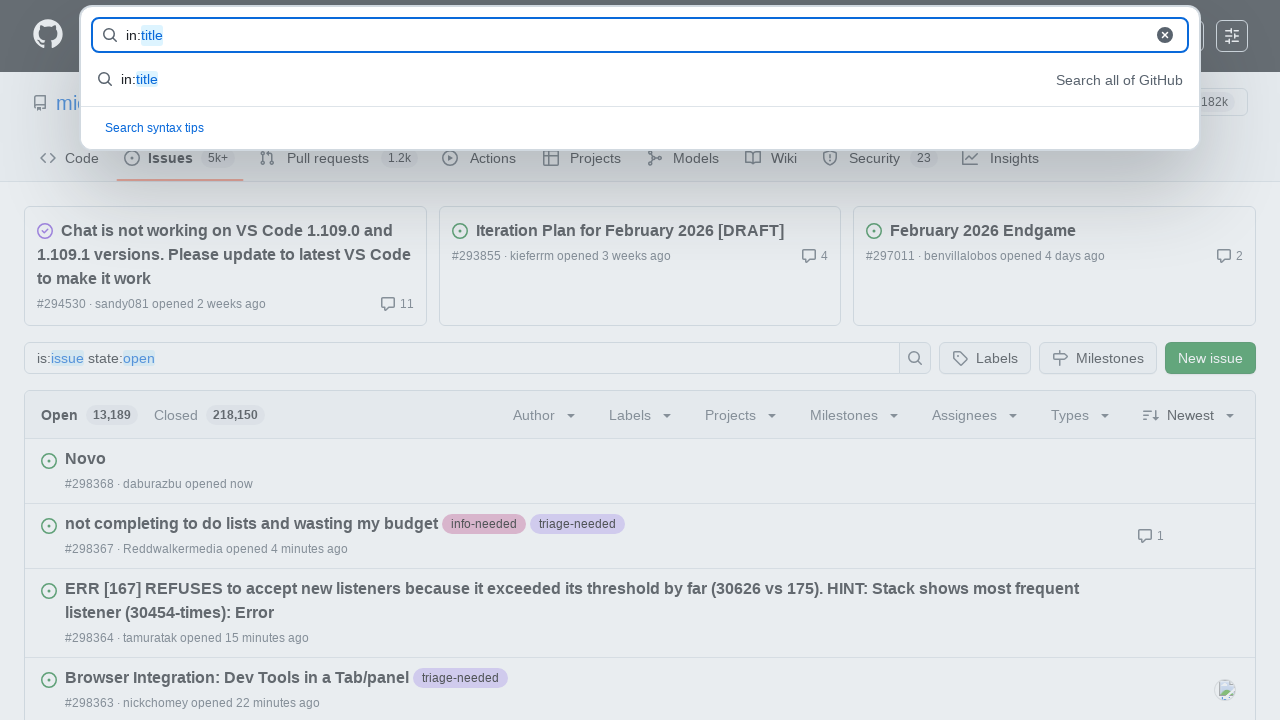

Pressed space in search query on #query-builder-test
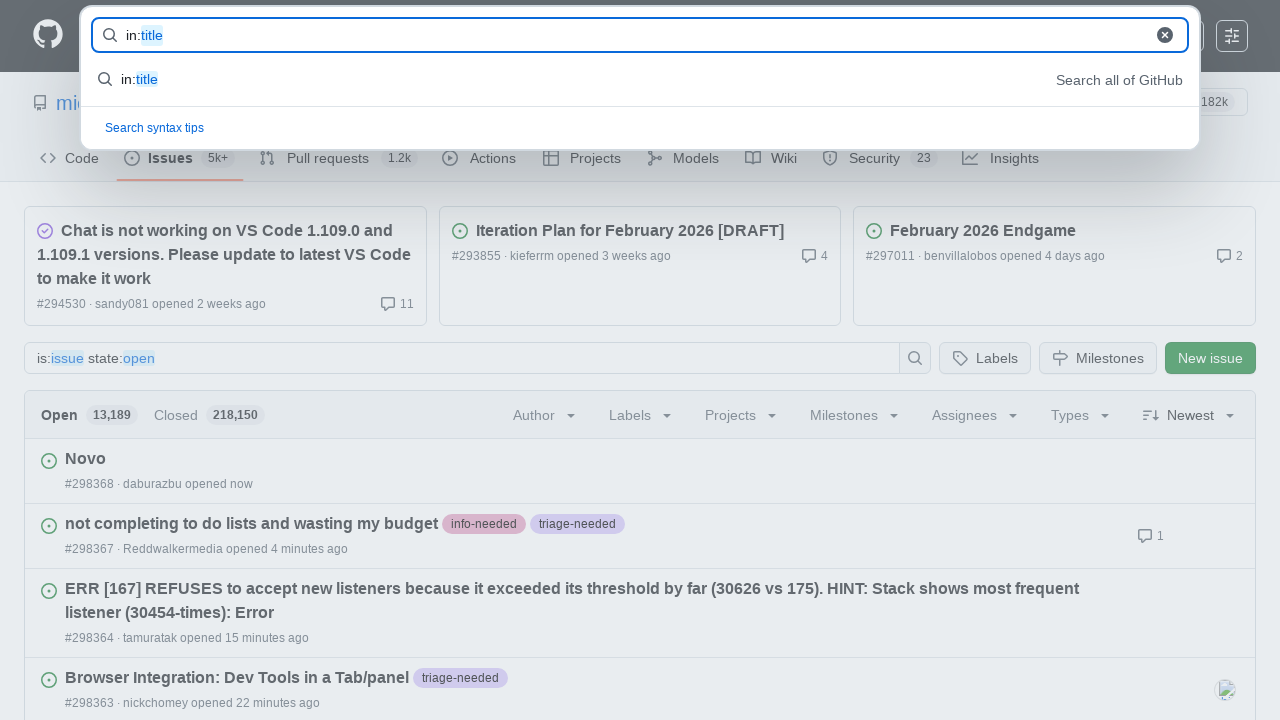

Typed 'bug' to complete search query 'in:title bug' on #query-builder-test
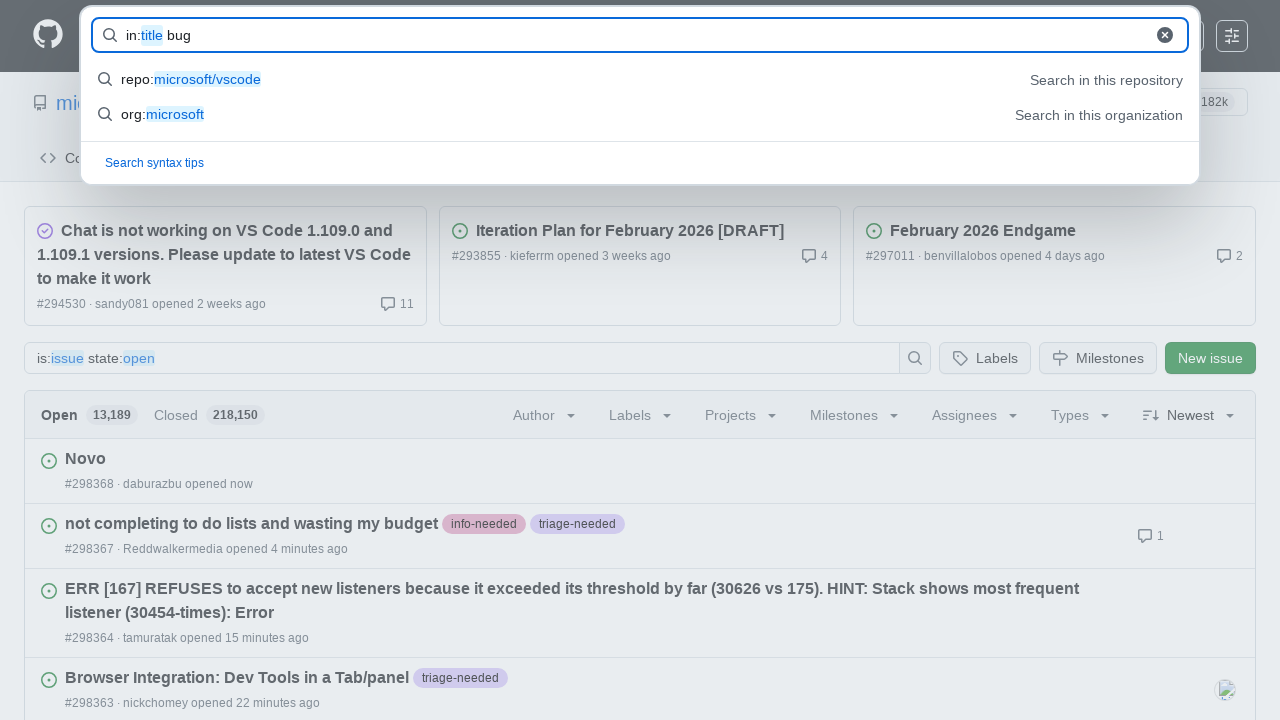

Pressed Enter to submit bug search query on #query-builder-test
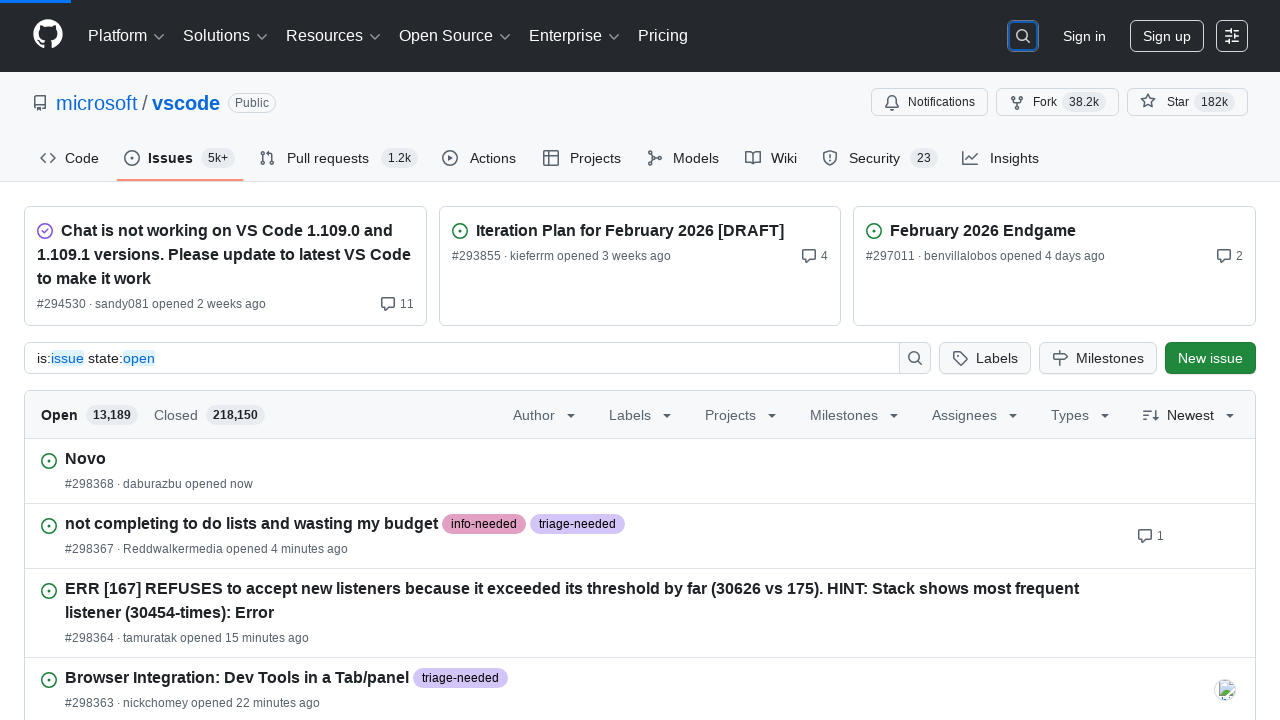

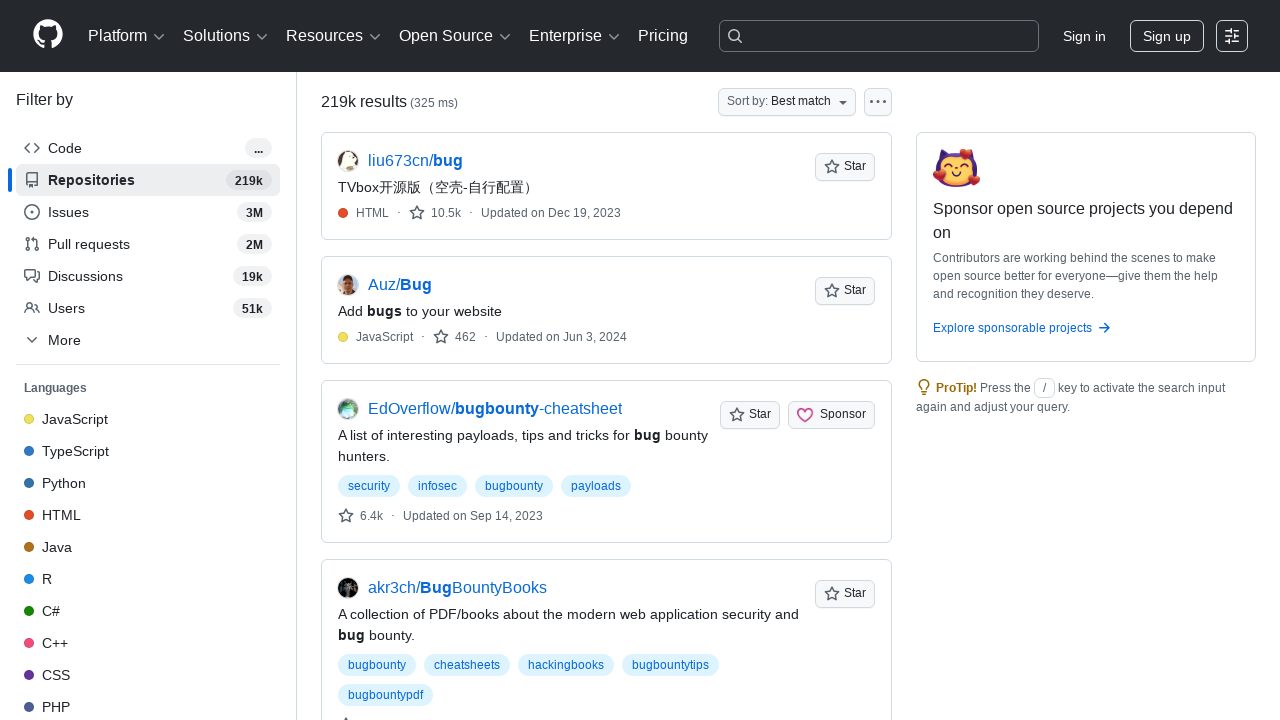